Tests scrolling functionality on a practice automation page, scrolls to a fixed-header table, retrieves values from the 4th column, sums them up, and verifies the sum matches the displayed total amount.

Starting URL: https://rahulshettyacademy.com/AutomationPractice/

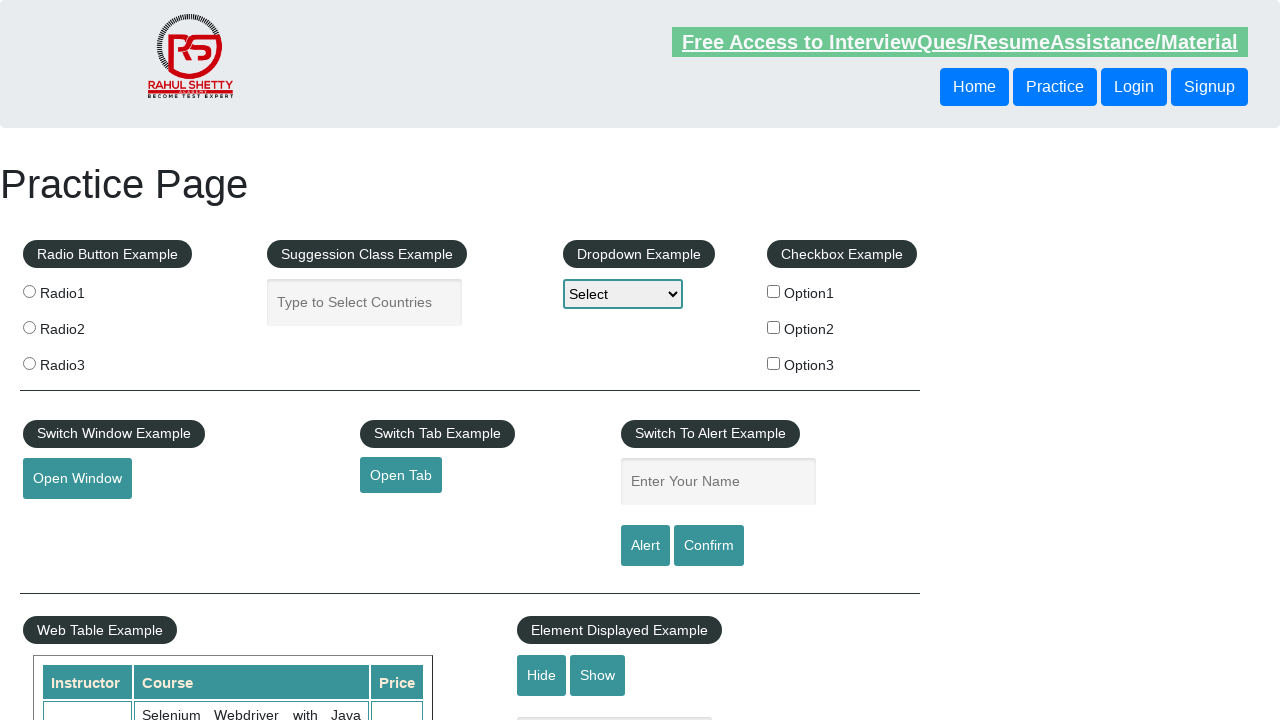

Scrolled down page by 600 pixels
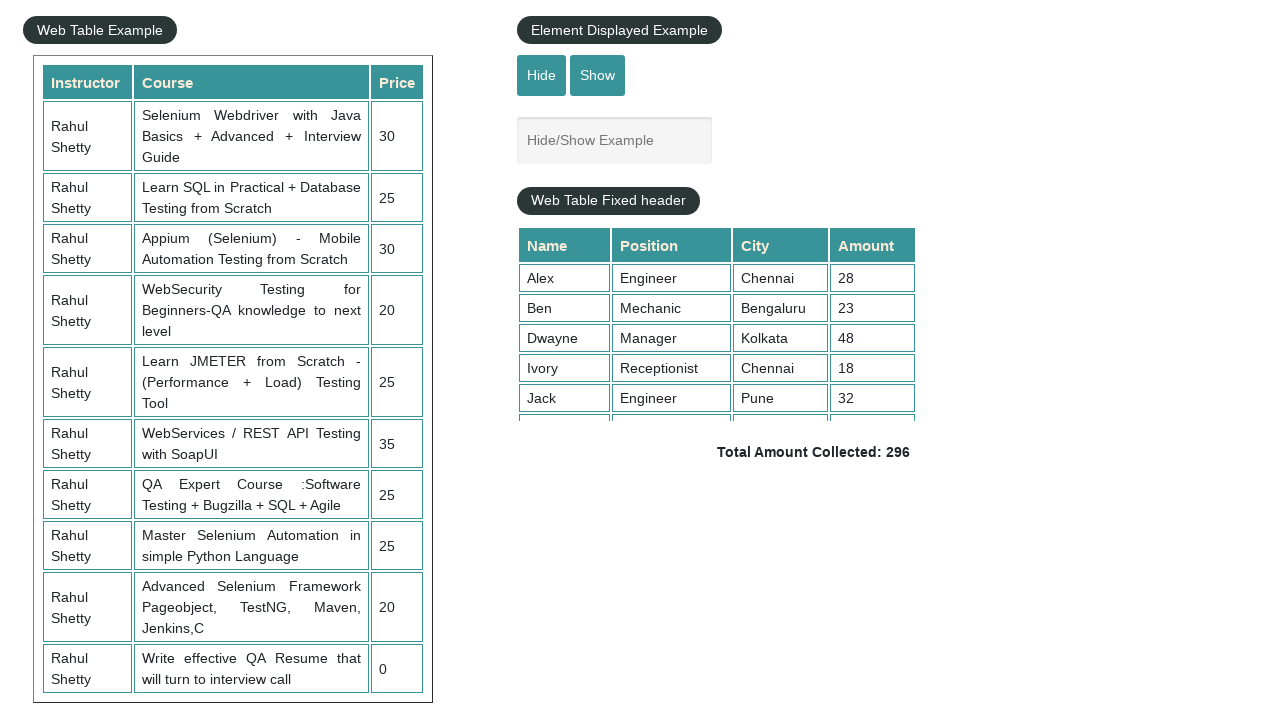

Fixed-header table became visible
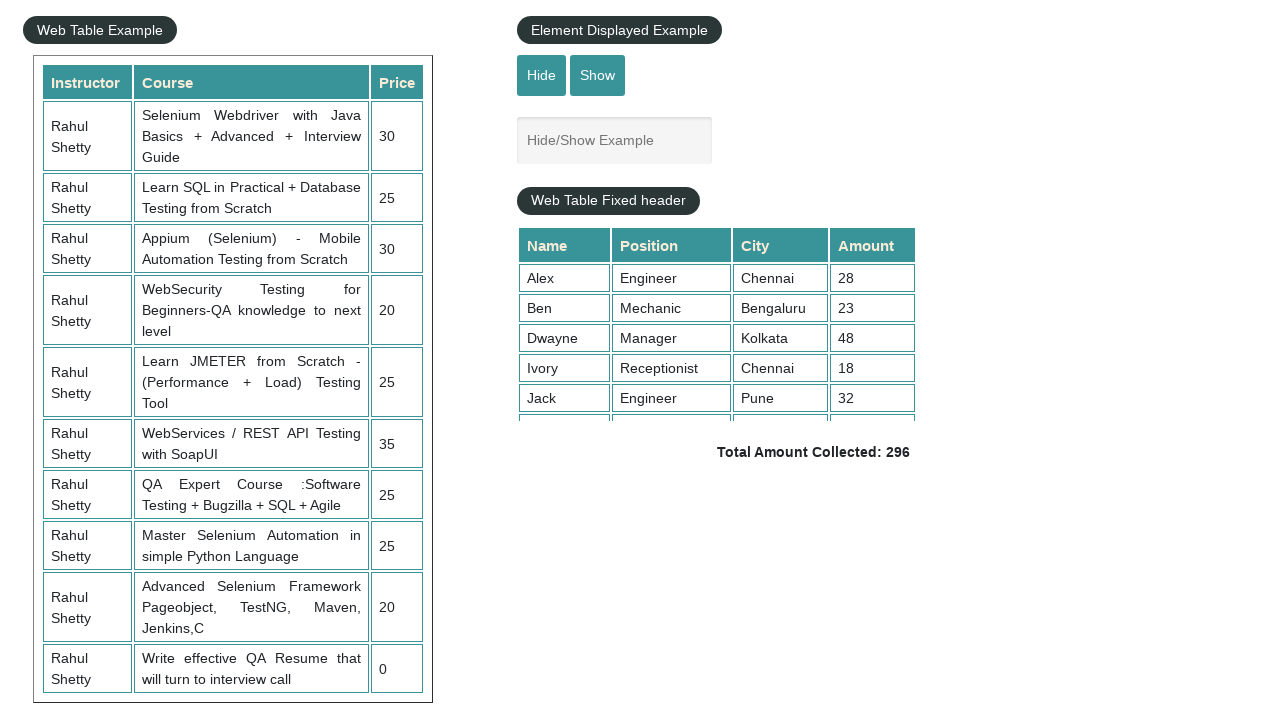

Scrolled within fixed-header table to load all content
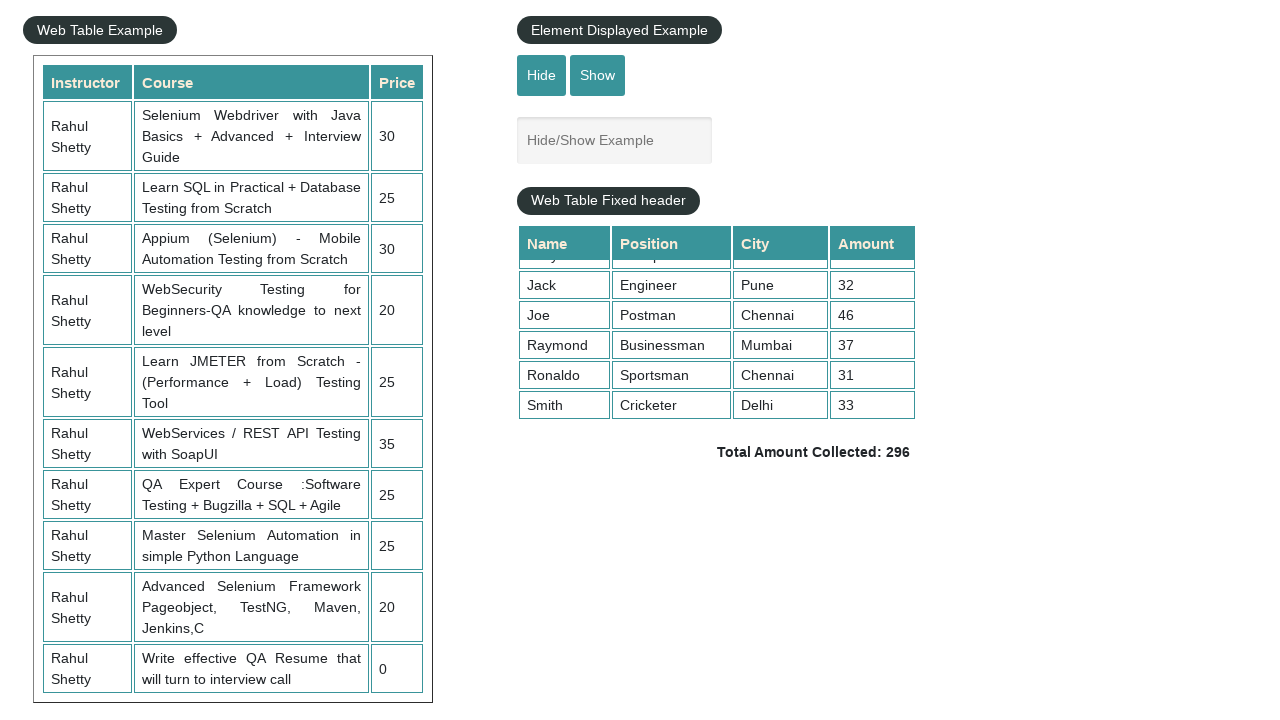

Waited for scroll animation to complete
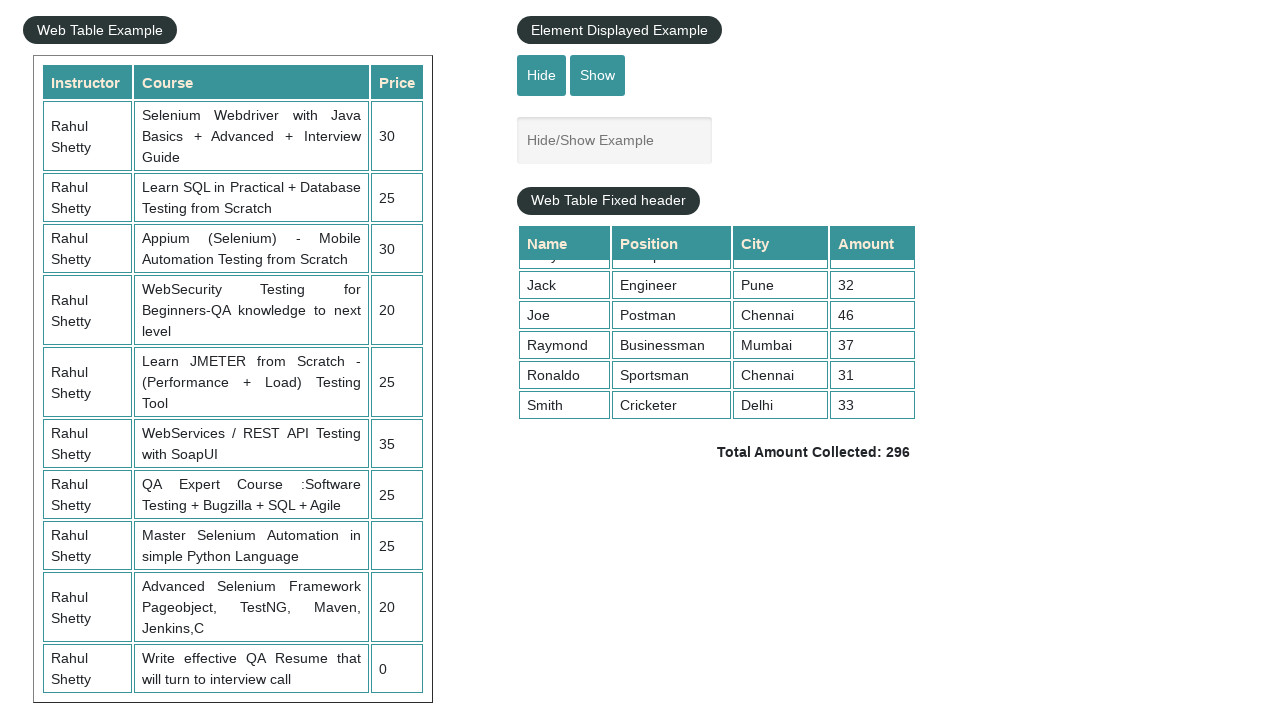

Retrieved 9 values from 4th column of table
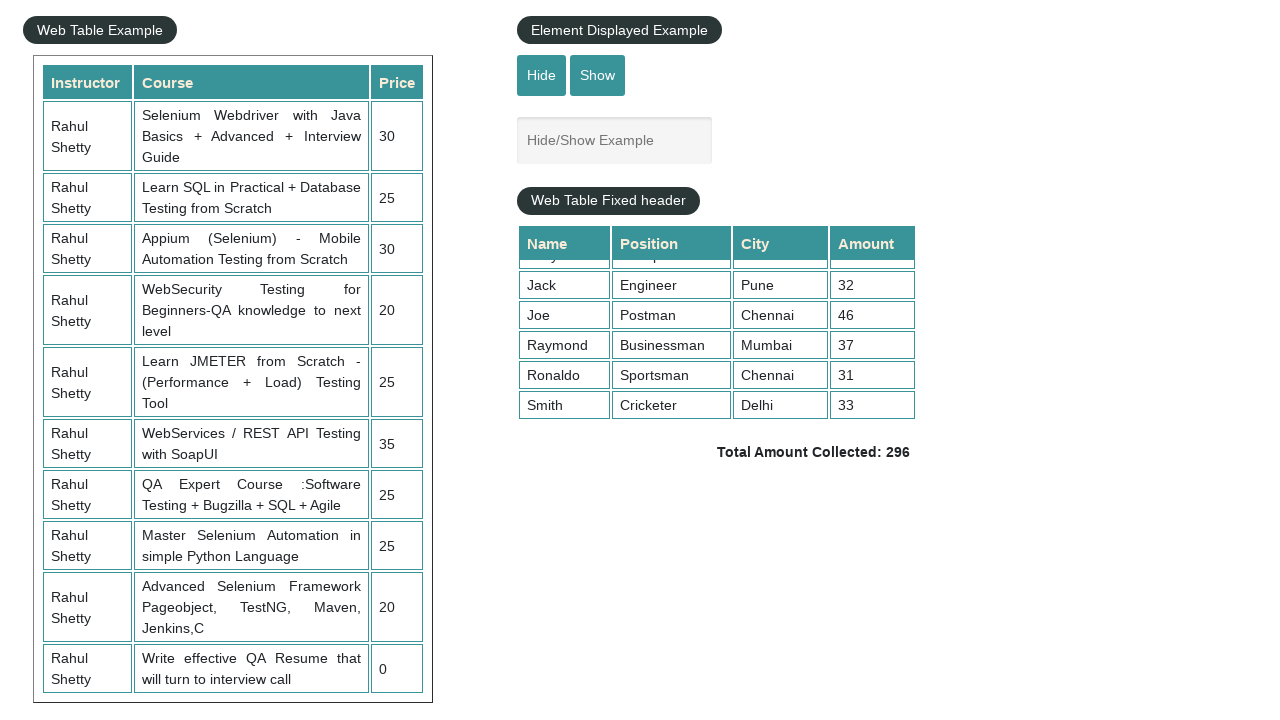

Calculated sum of 4th column values: 296
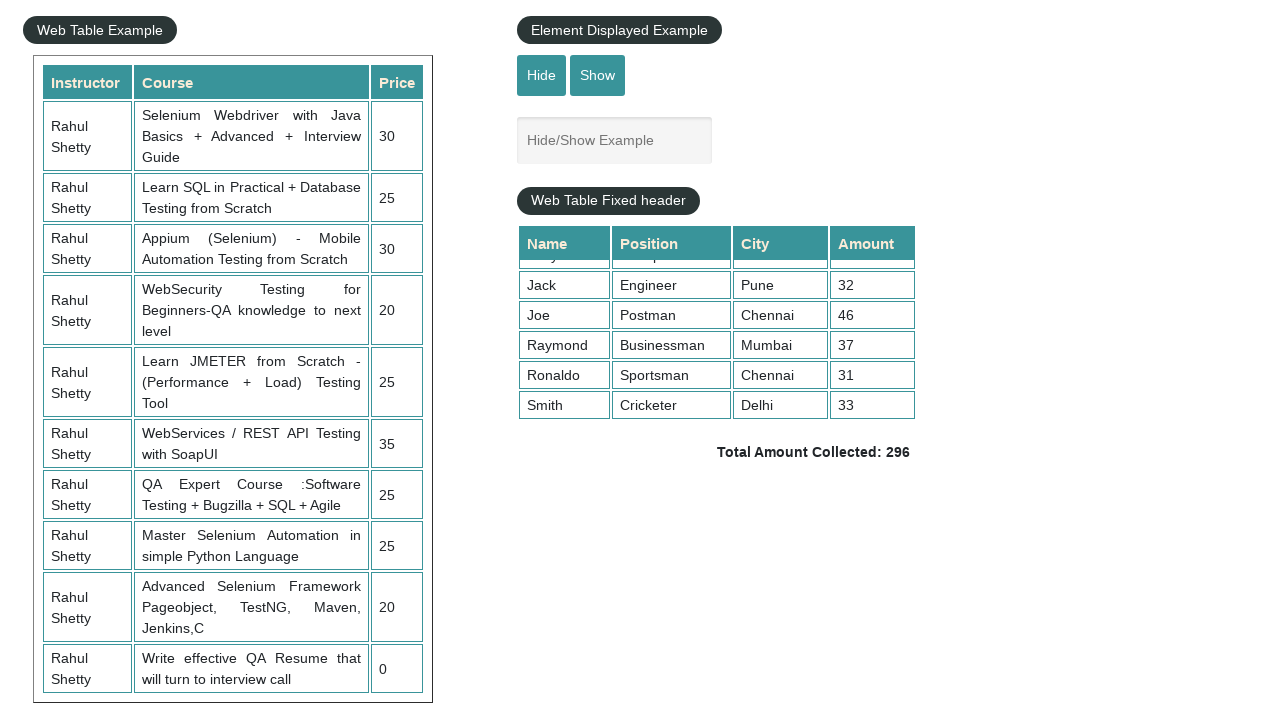

Retrieved displayed total amount from page
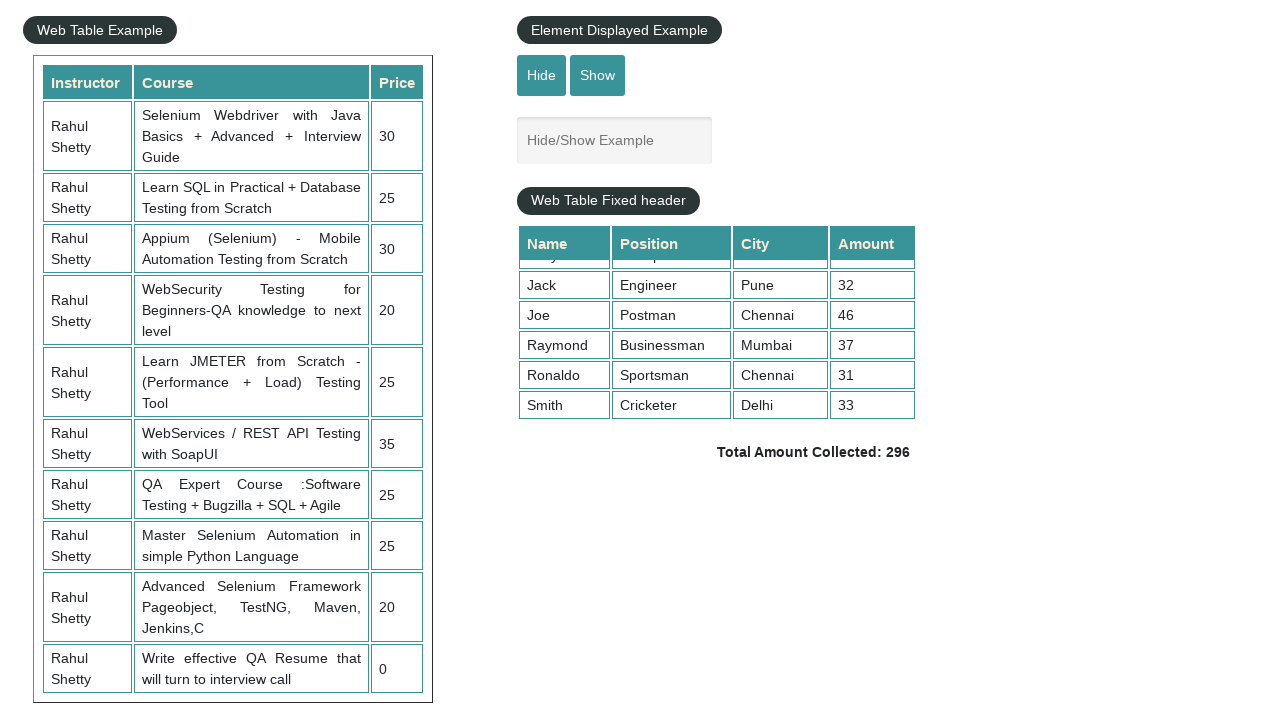

Parsed displayed total: 296
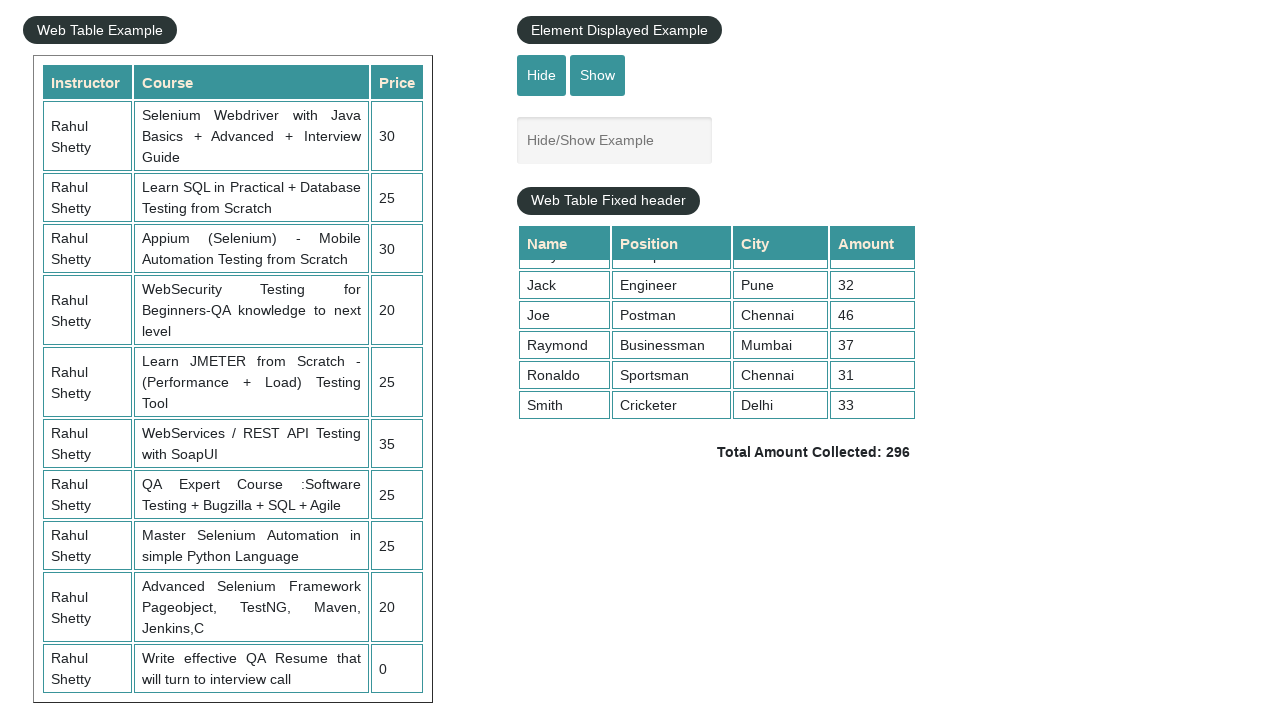

Assertion passed: calculated sum 296 matches displayed total 296
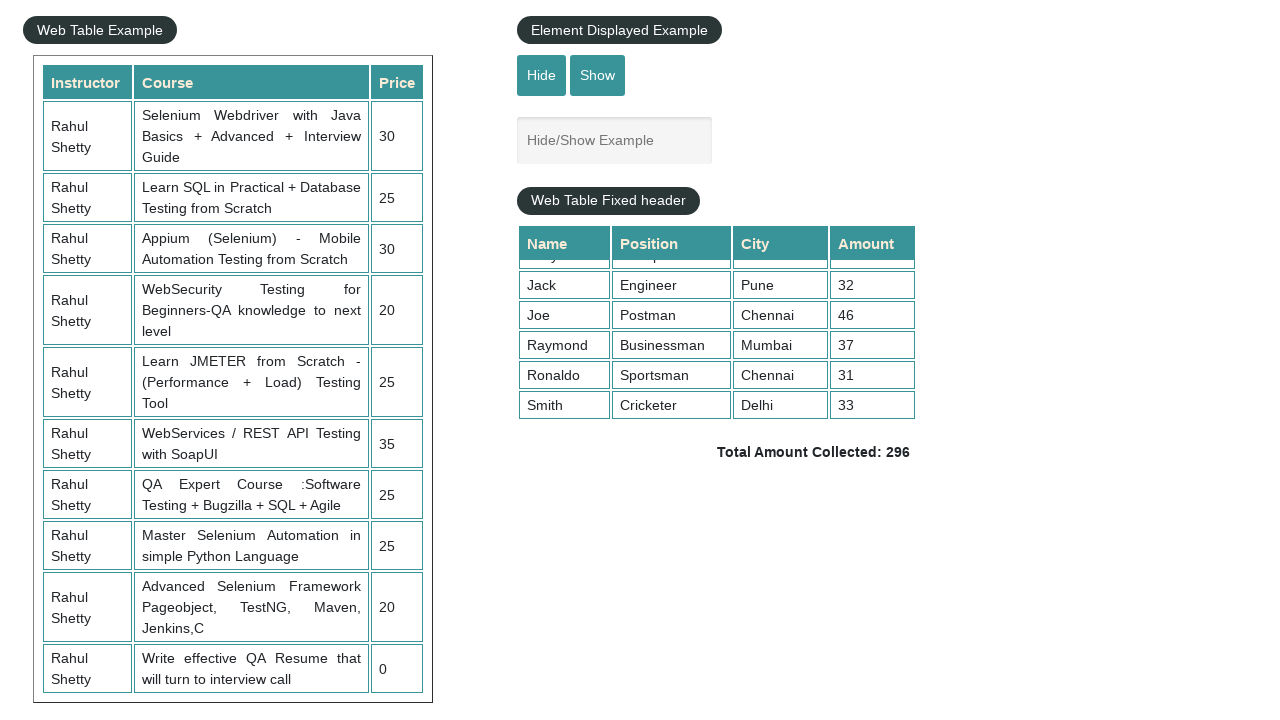

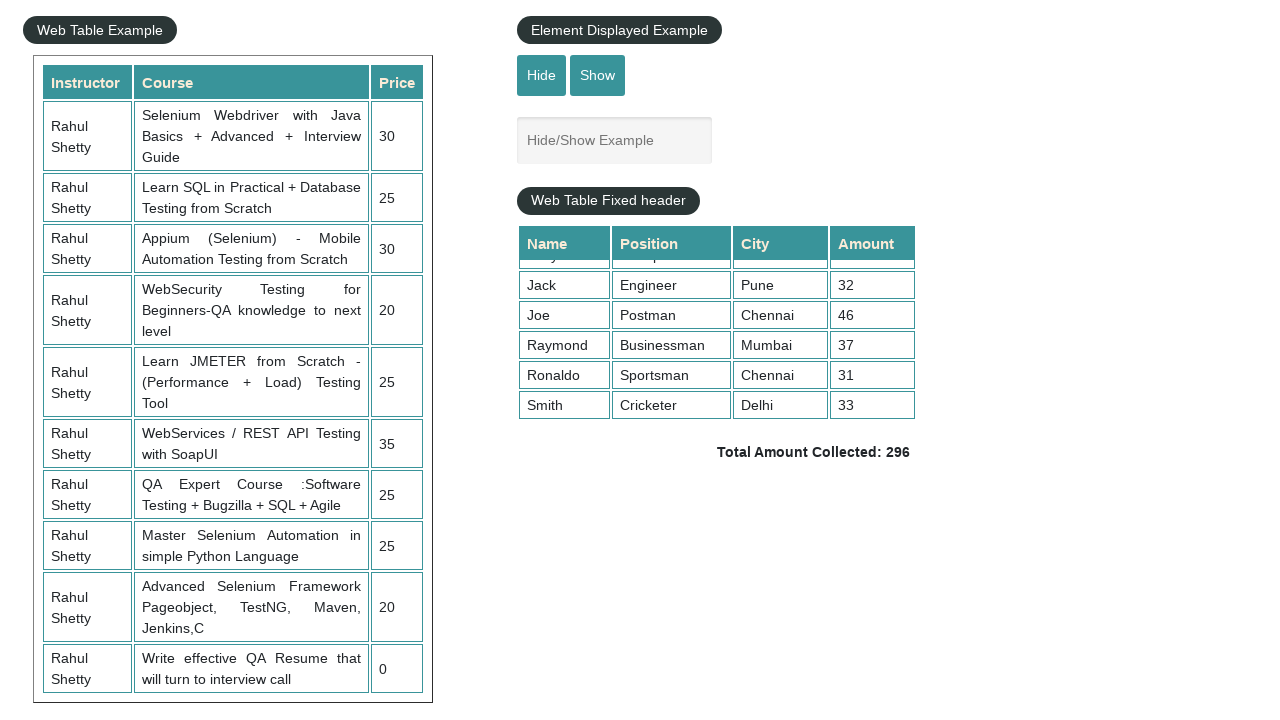